Tests the registration form page using soft assertion style - verifies the page title and selects "SDET" from the Job title dropdown, then verifies the selection.

Starting URL: https://practice.cydeo.com/registration_form

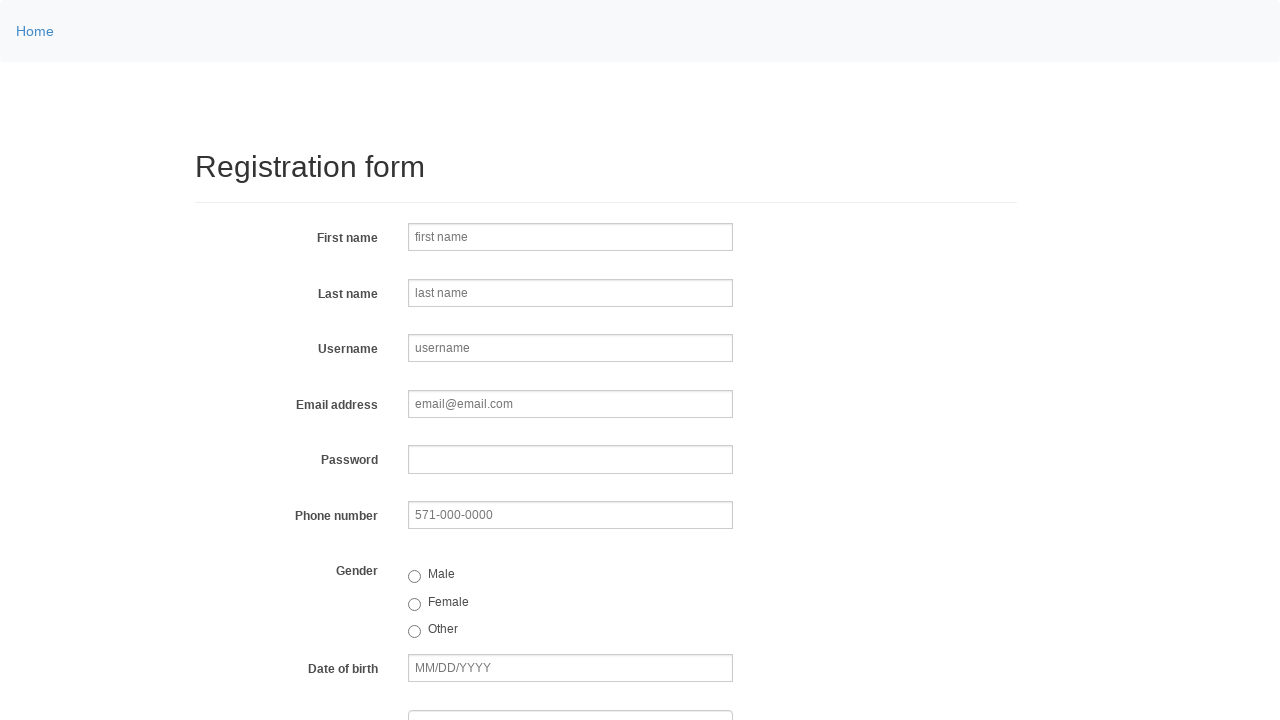

Verified page title is 'Registration Form'
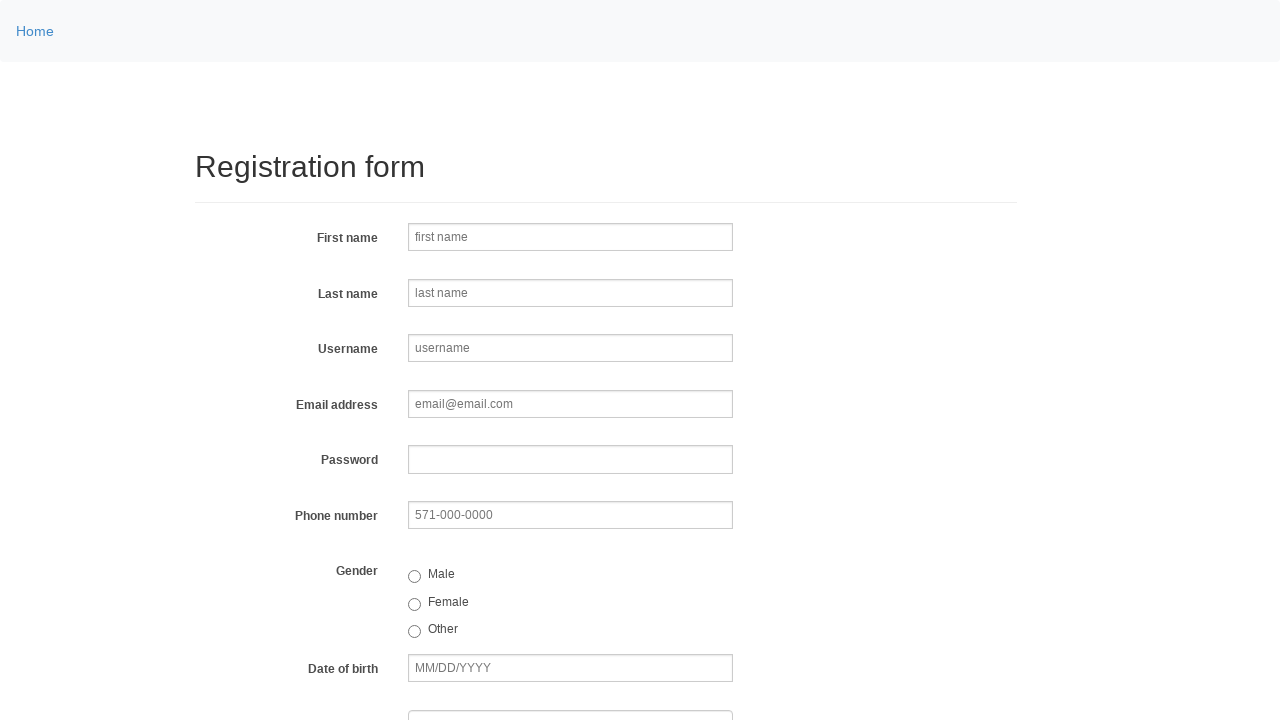

Selected 'SDET' from Job title dropdown at index 4 on select[name='job_title']
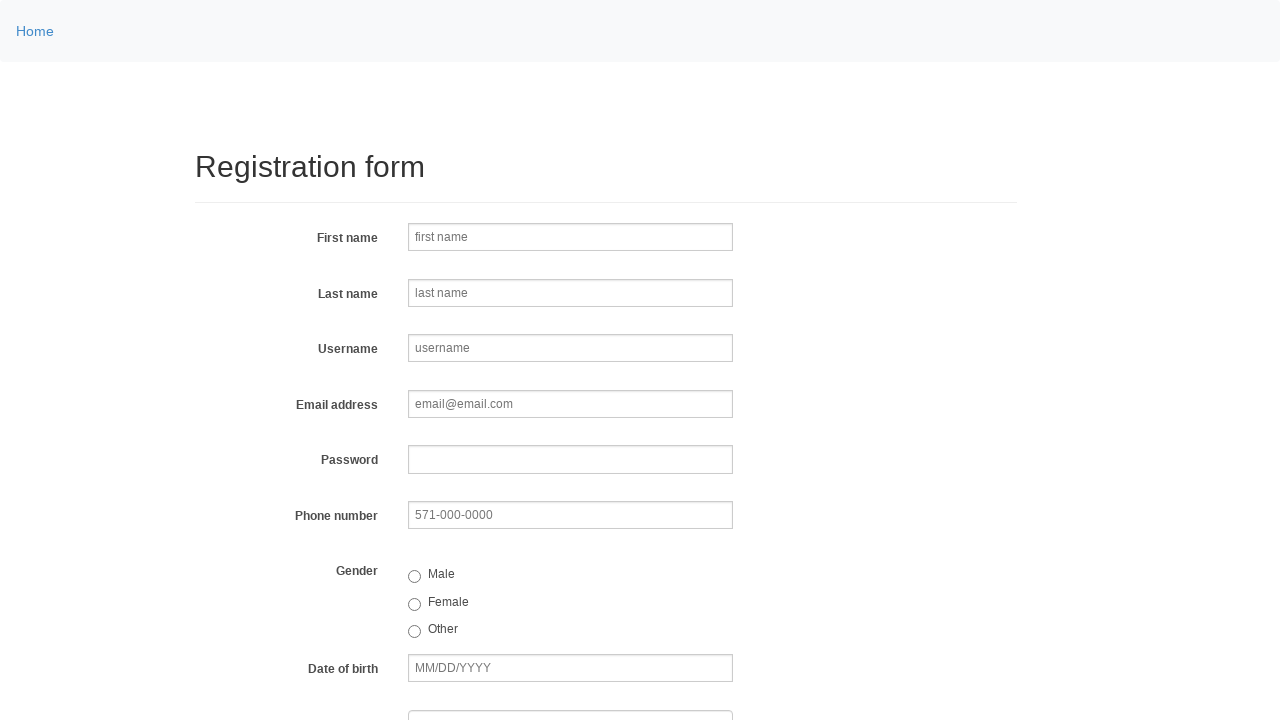

Verified 'SDET' is selected in Job title dropdown
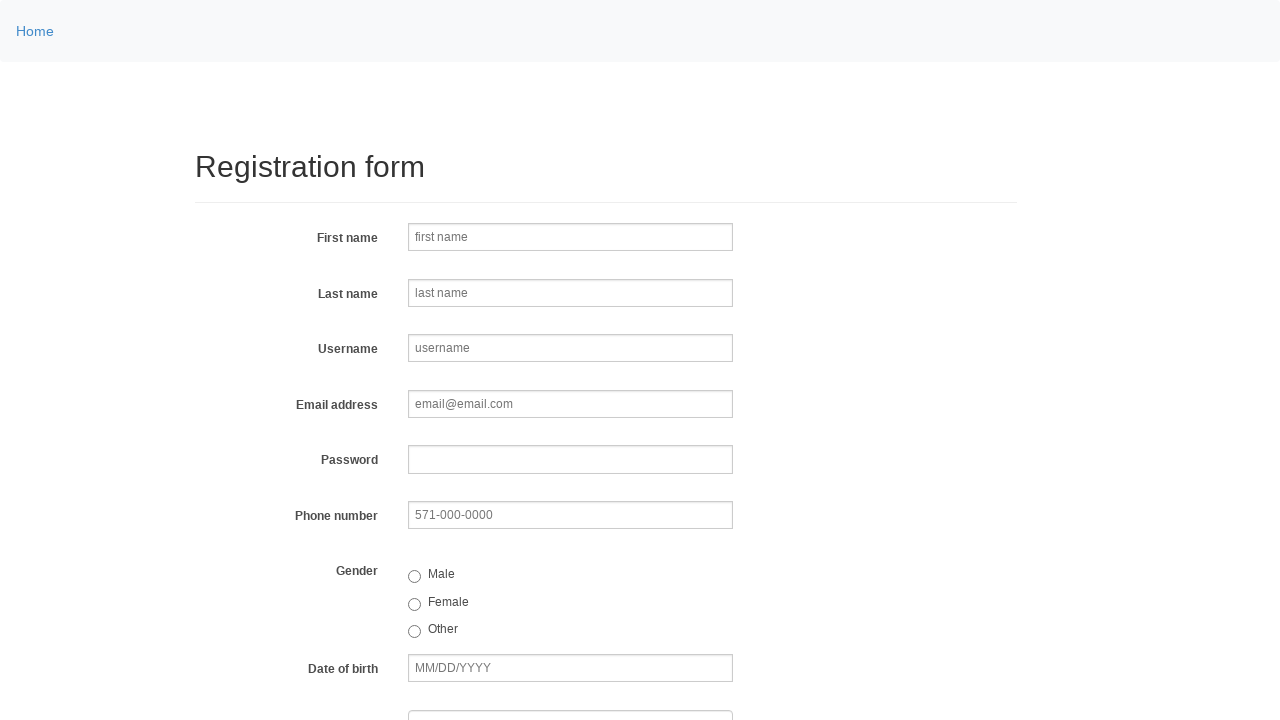

All soft assertions passed - no errors collected
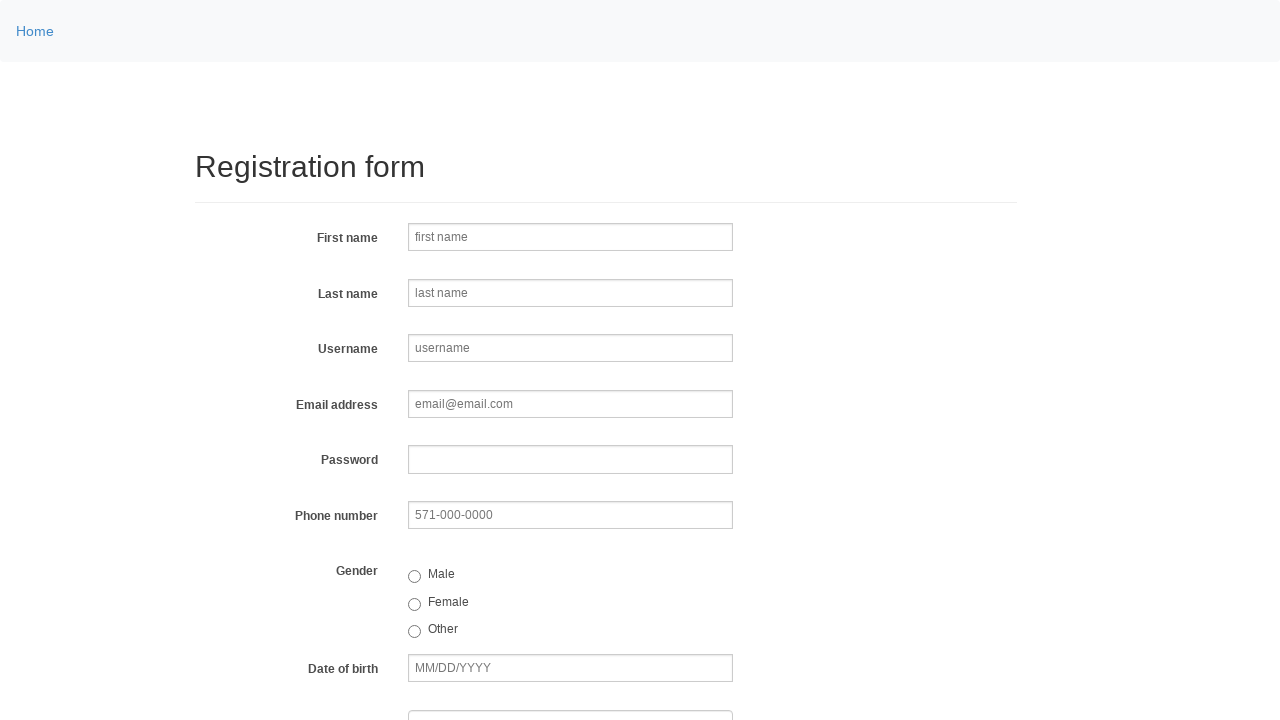

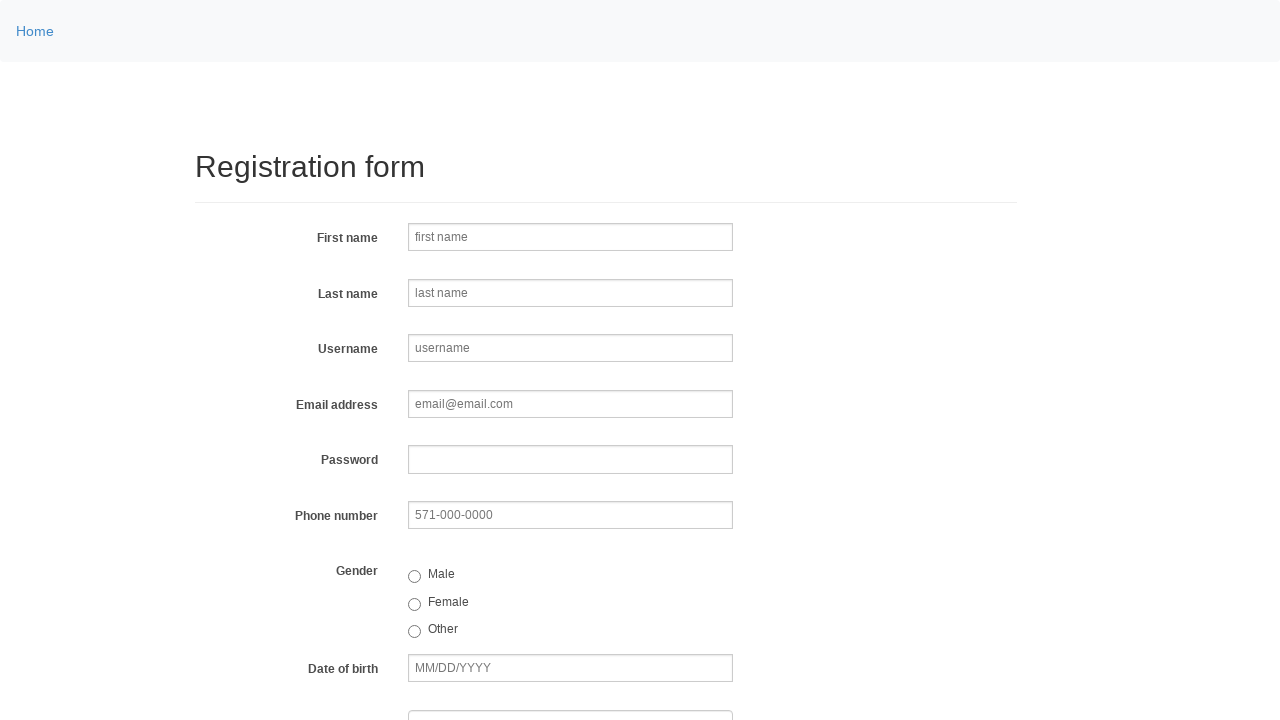